Tests checkbox functionality by locating two checkboxes and clicking each one if it's not already selected, ensuring both end up in a selected state.

Starting URL: https://the-internet.herokuapp.com/checkboxes

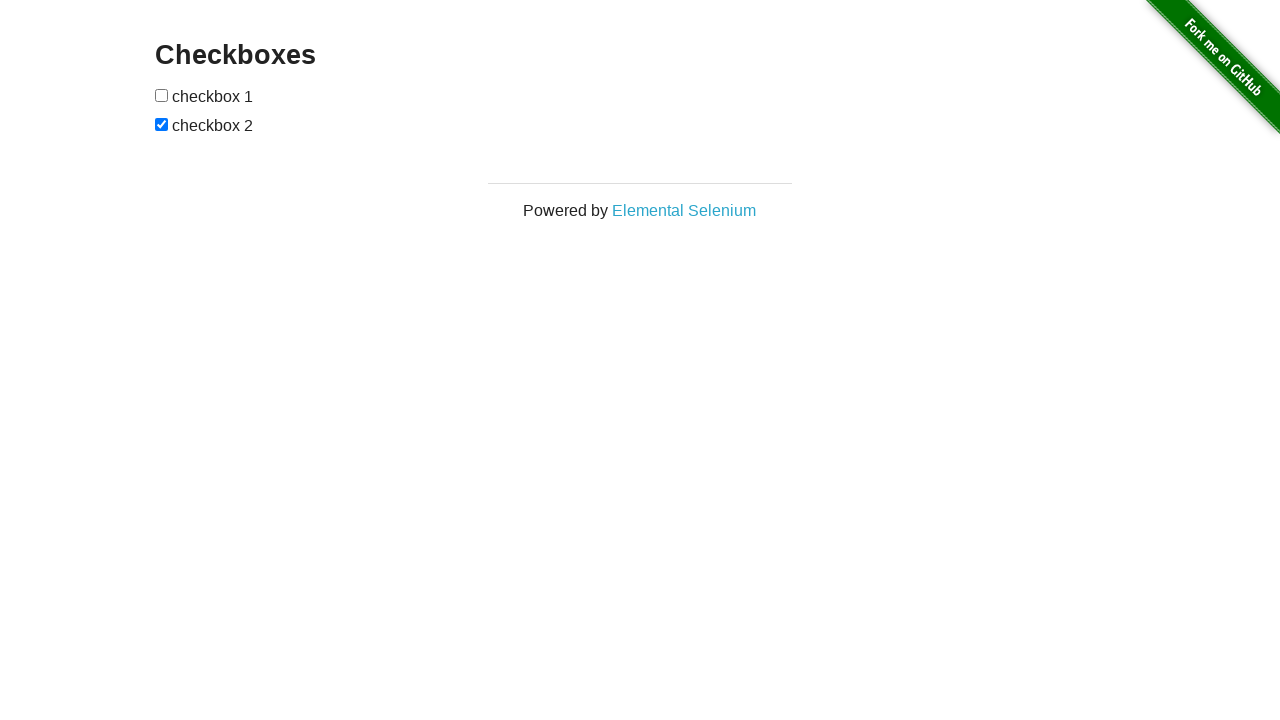

Located first checkbox element
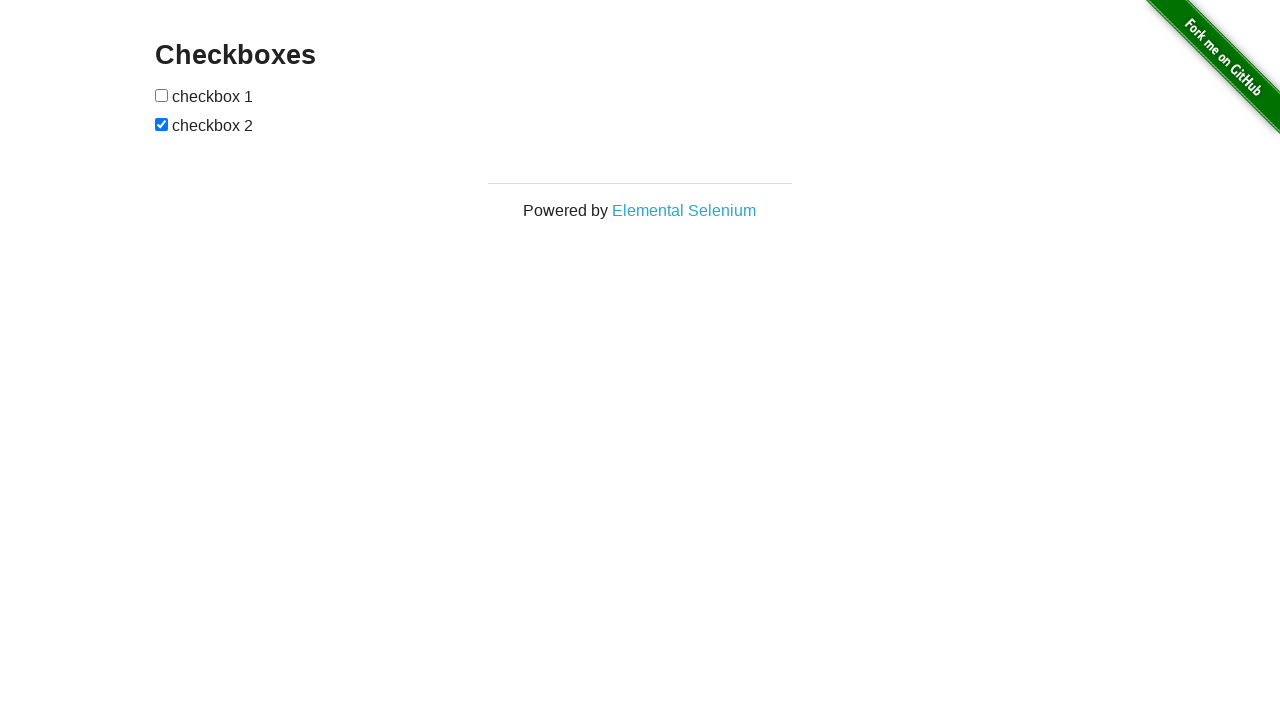

Located second checkbox element
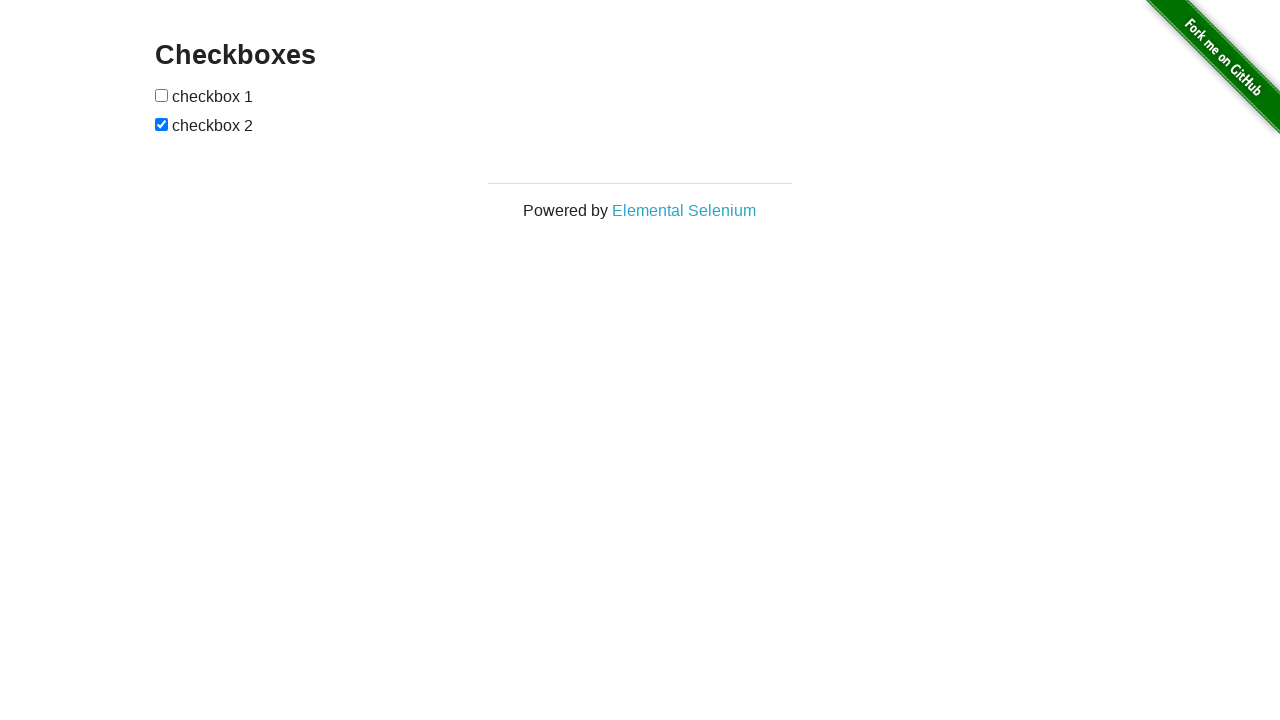

Checked if first checkbox is selected
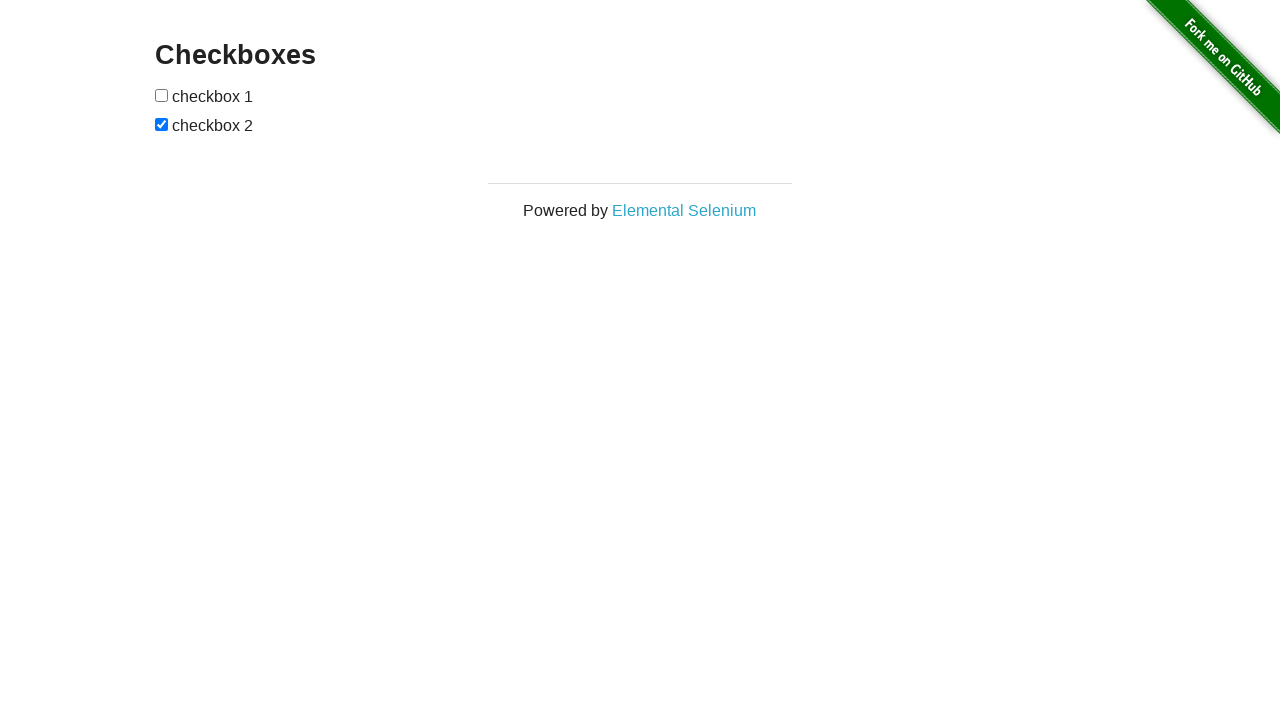

Clicked first checkbox to select it at (162, 95) on (//input[@type='checkbox'])[1]
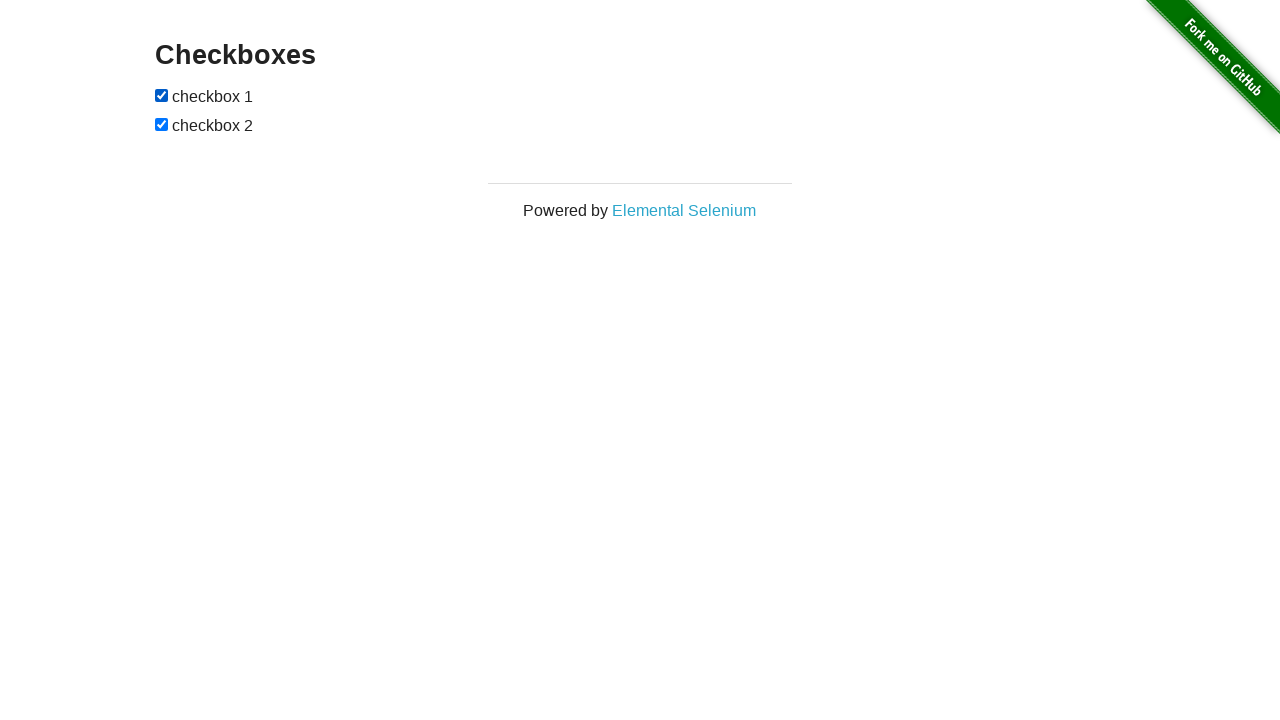

Second checkbox is already selected
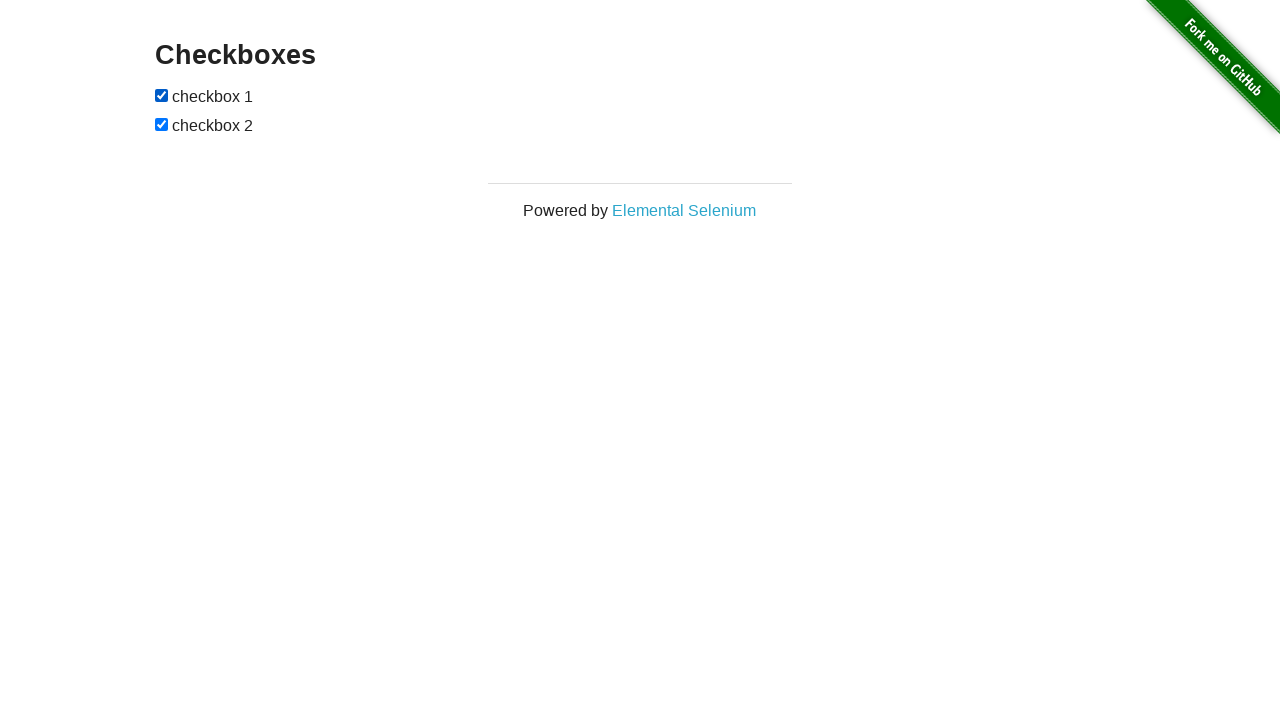

Verified first checkbox is selected
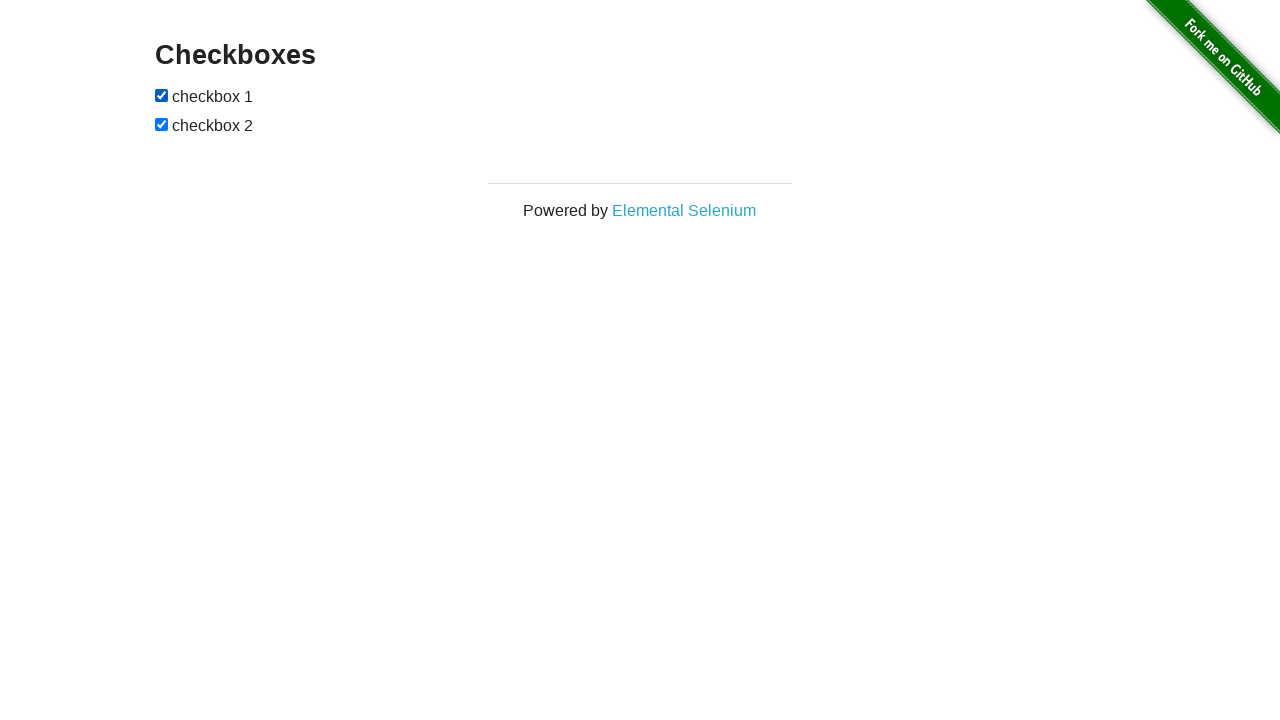

Verified second checkbox is selected
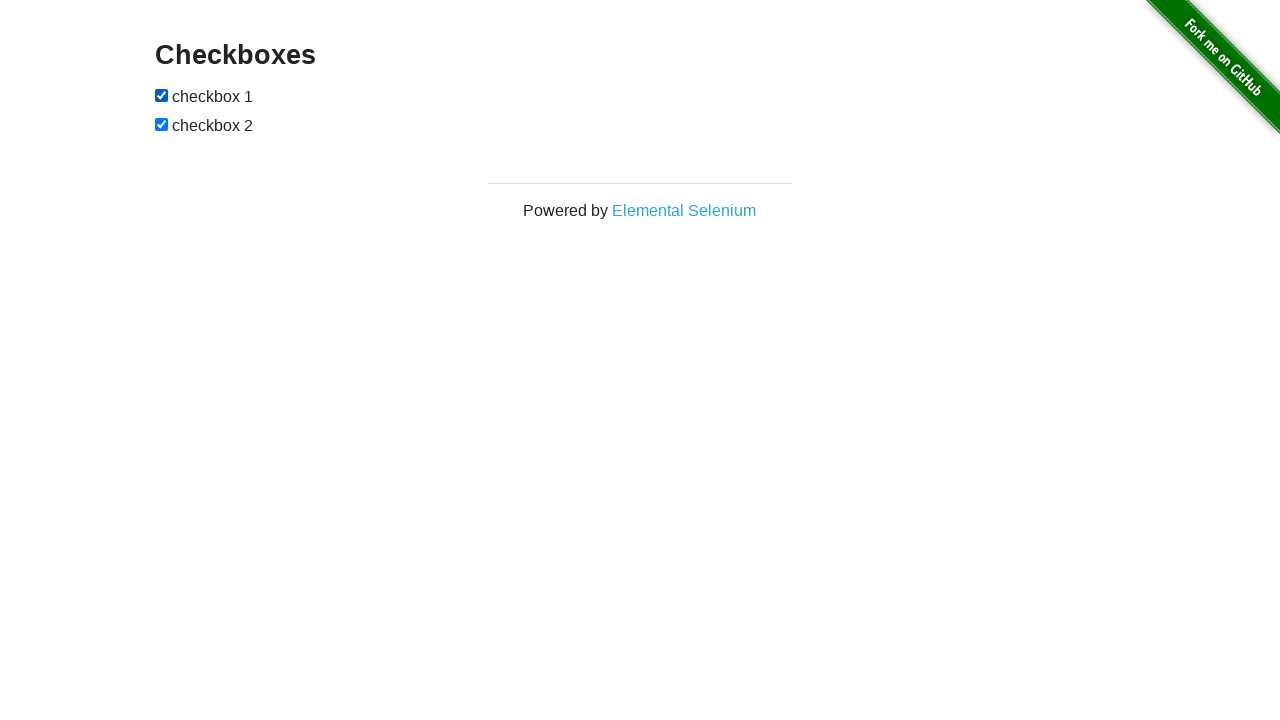

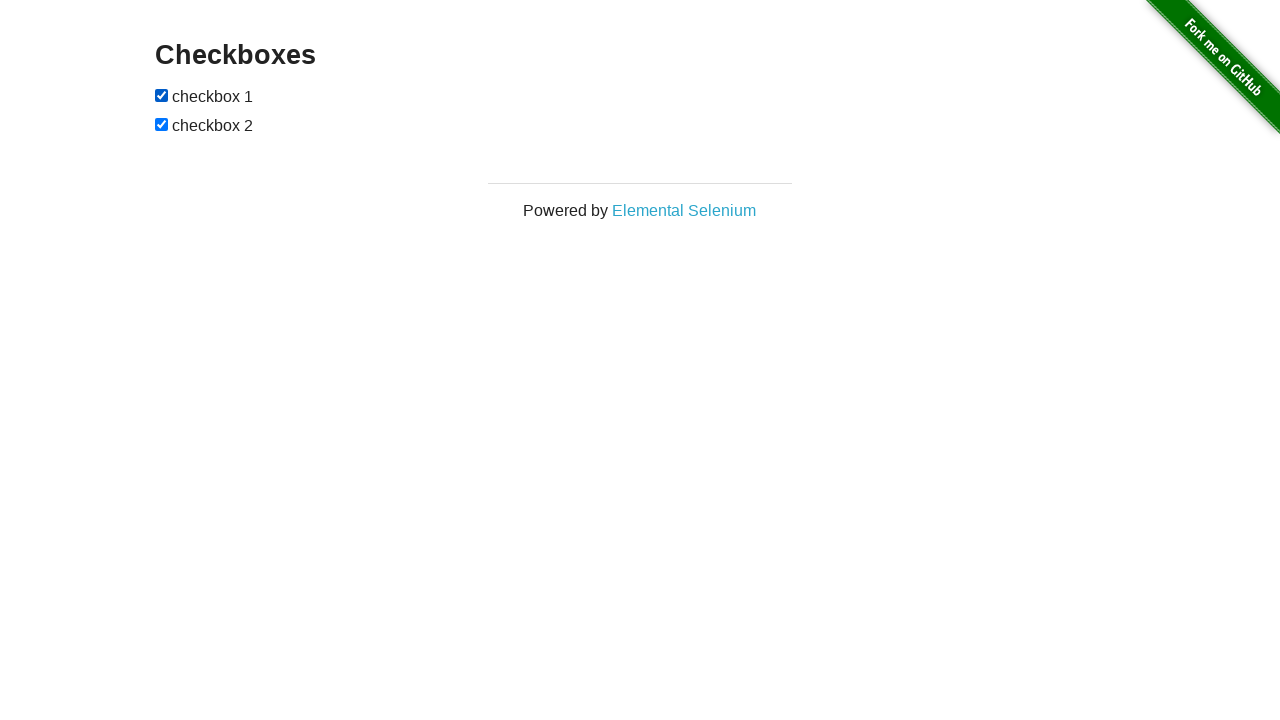